Tests a dynamic pricing page by waiting for a specific price, booking when the price reaches $100, solving a math problem, and submitting the answer

Starting URL: http://suninjuly.github.io/explicit_wait2.html

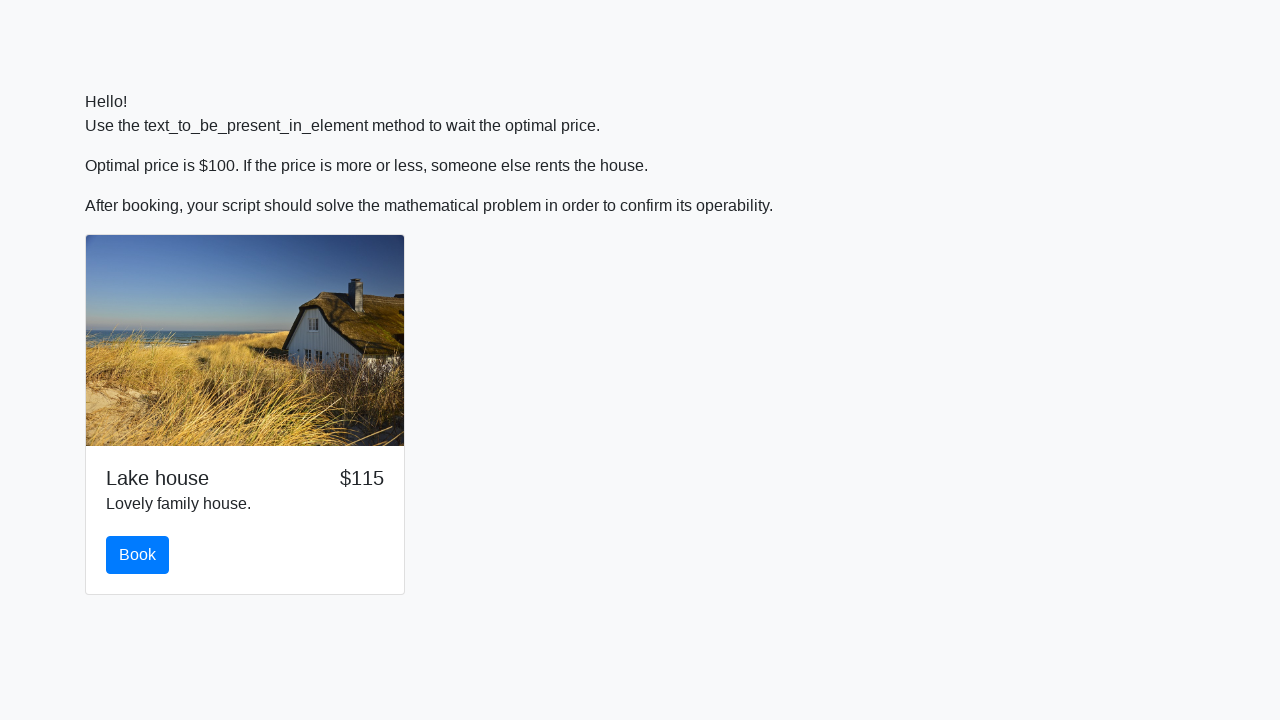

Waited for price to reach $100
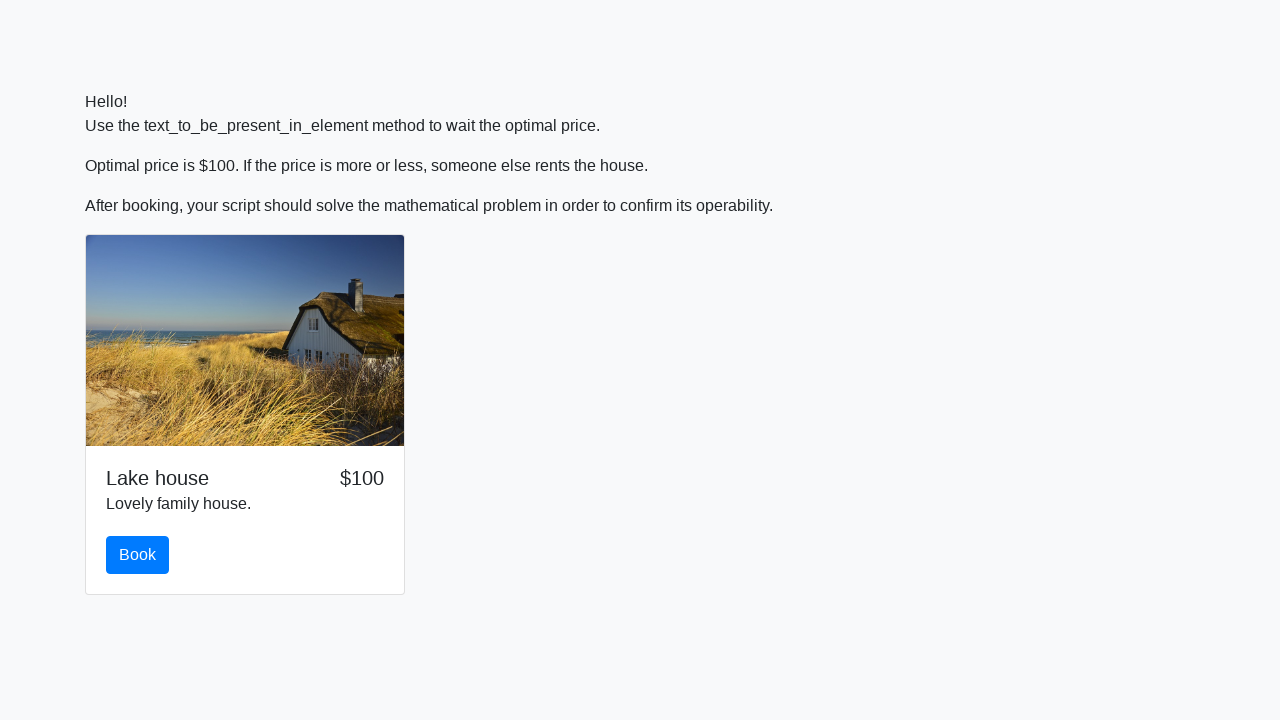

Clicked book button when price reached $100 at (138, 555) on #book
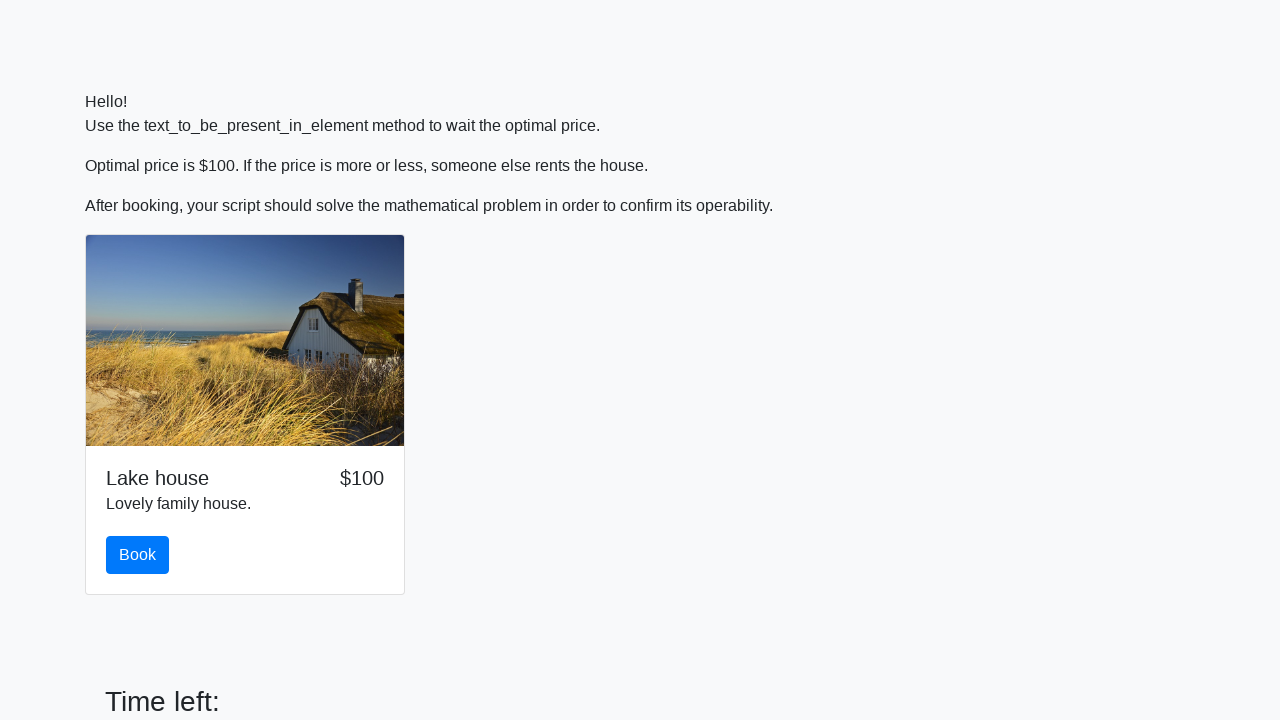

Retrieved value from #input_value element for calculation
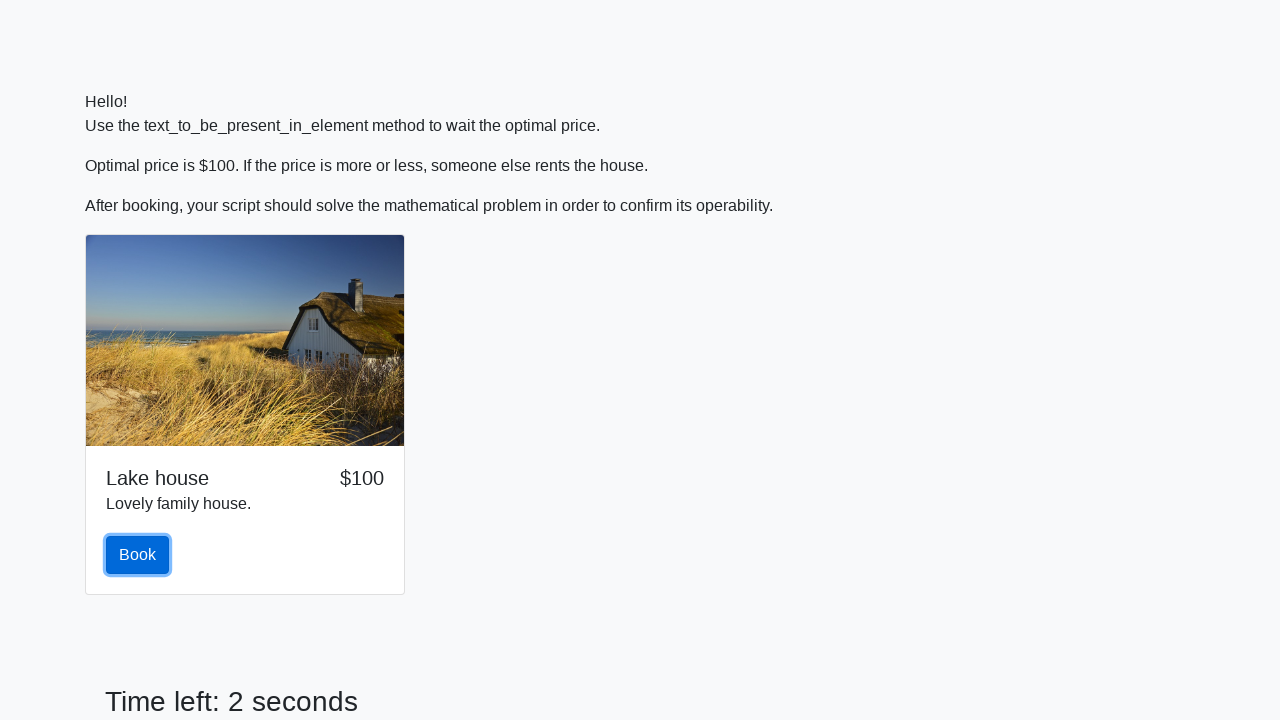

Calculated mathematical answer: log(12*sin(771)) = 2.4504532170951365
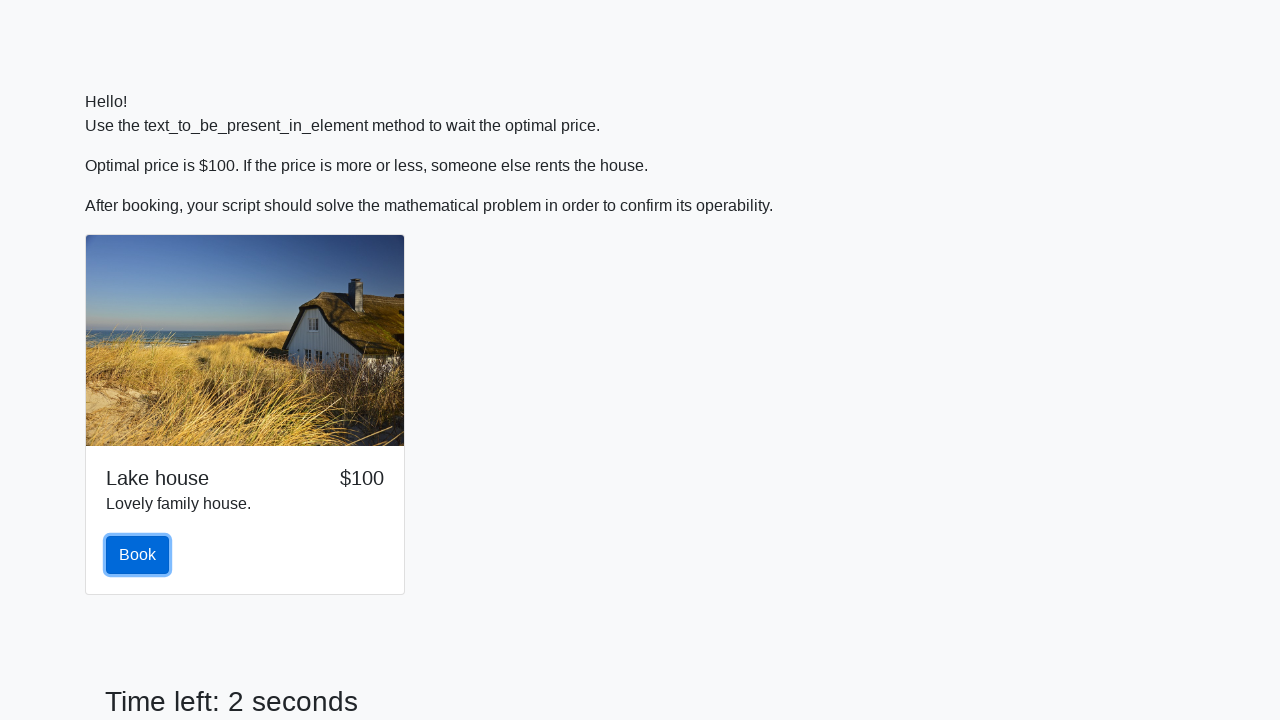

Filled answer field with calculated result on #answer
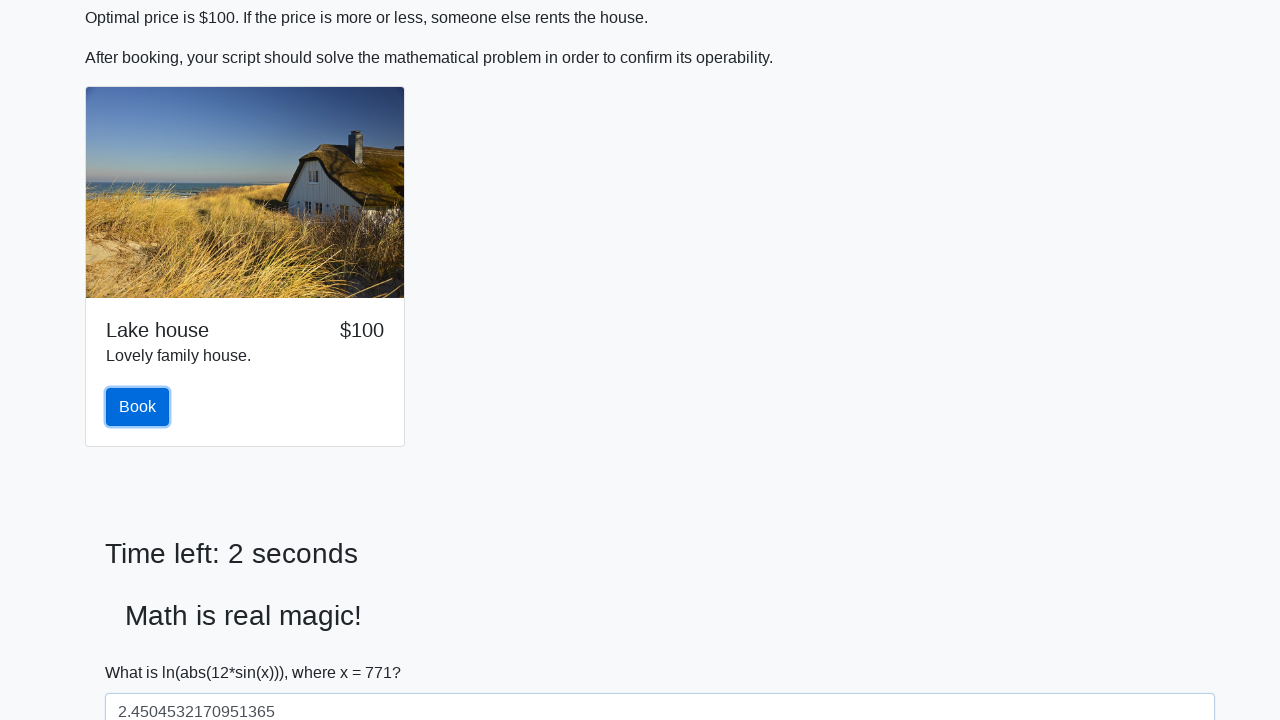

Clicked solve button to submit answer at (143, 651) on #solve
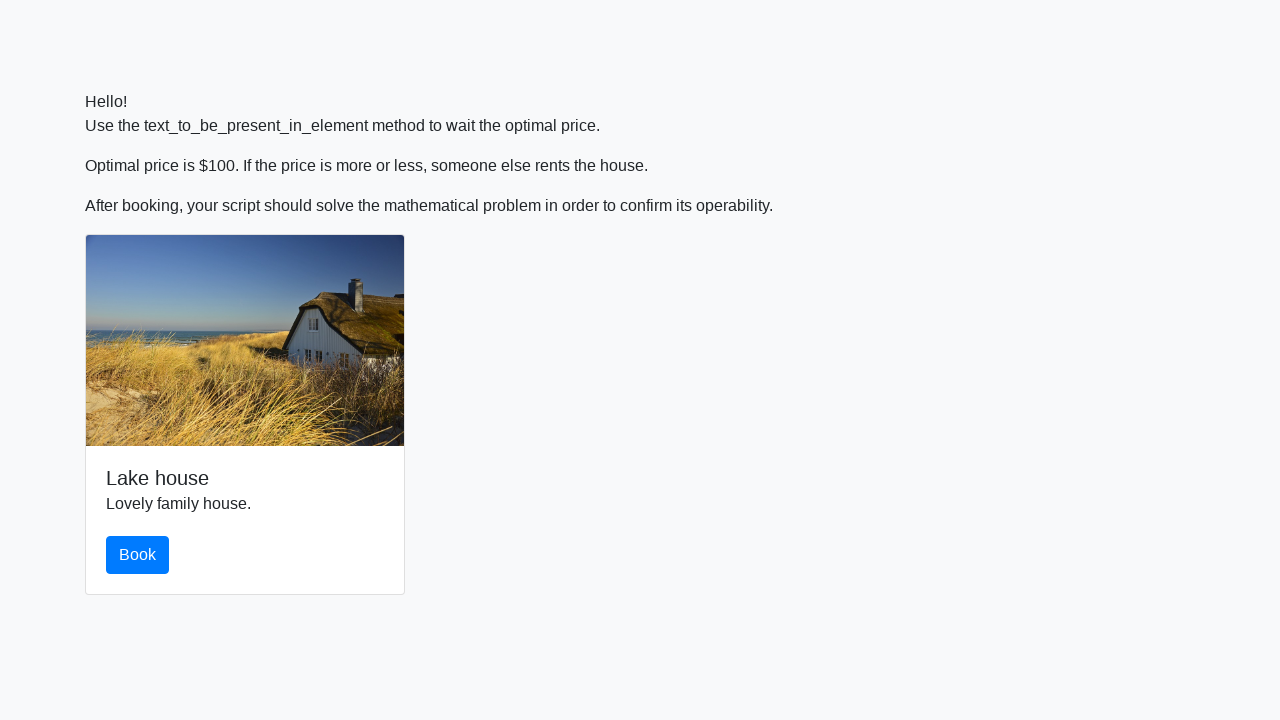

Set up dialog handler to accept alerts
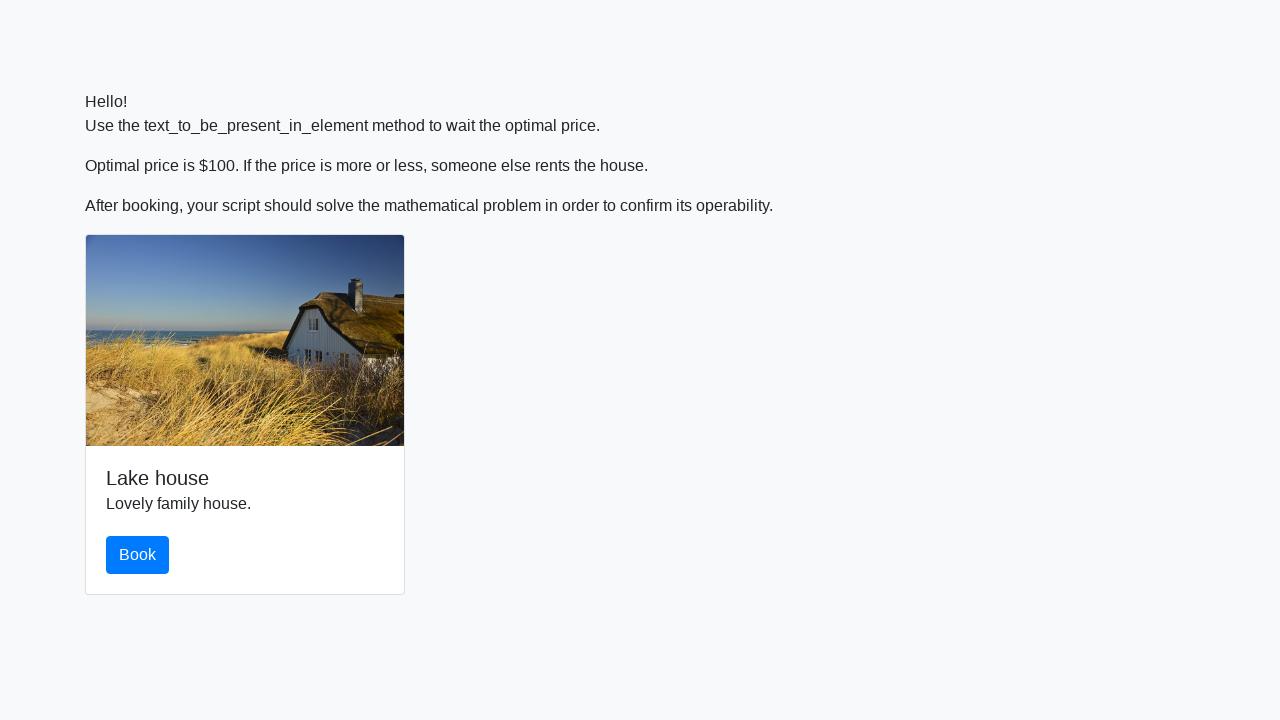

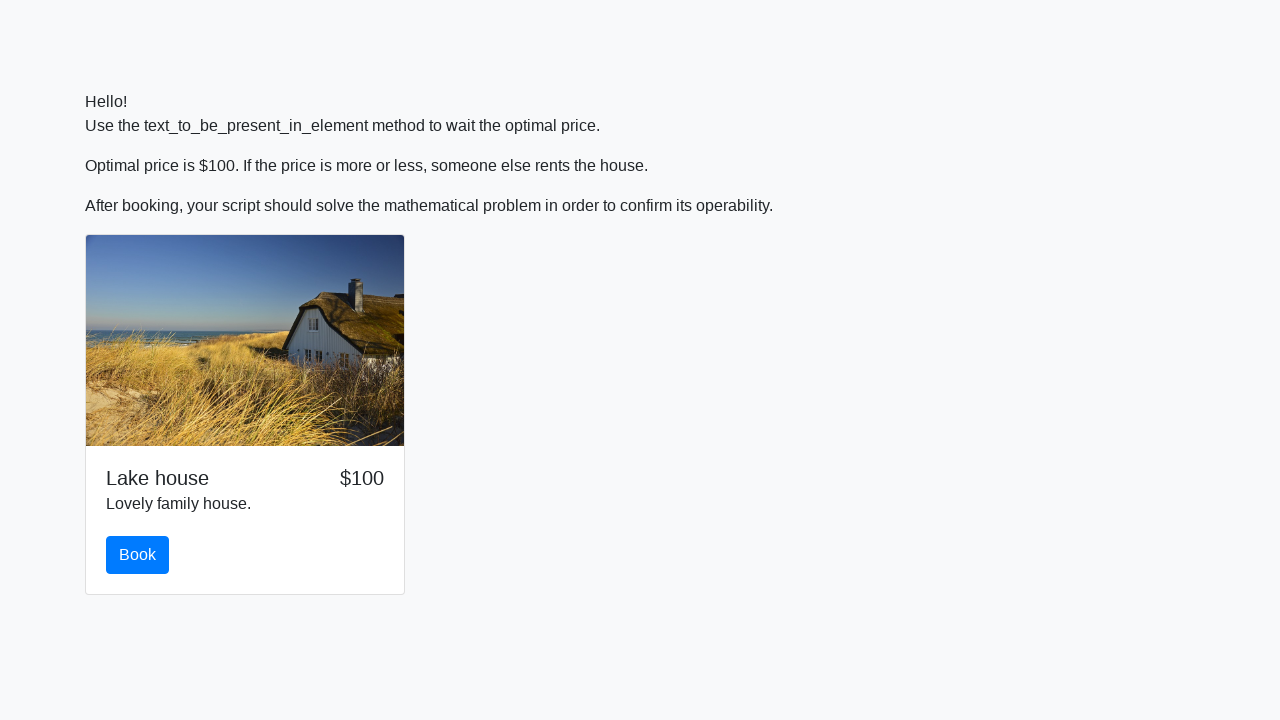